Navigates to FabHotels homepage and verifies that links are present on the page by waiting for anchor elements to load.

Starting URL: https://www.fabhotels.com/

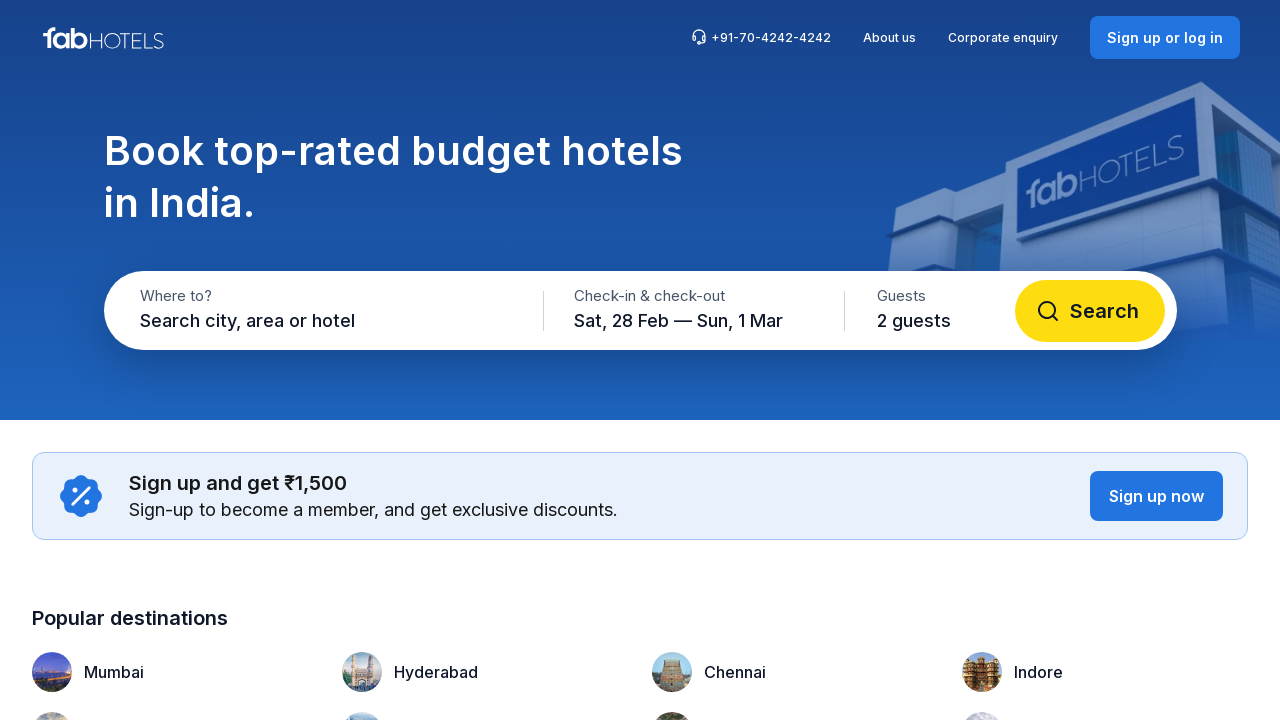

Waited for page to reach networkidle state
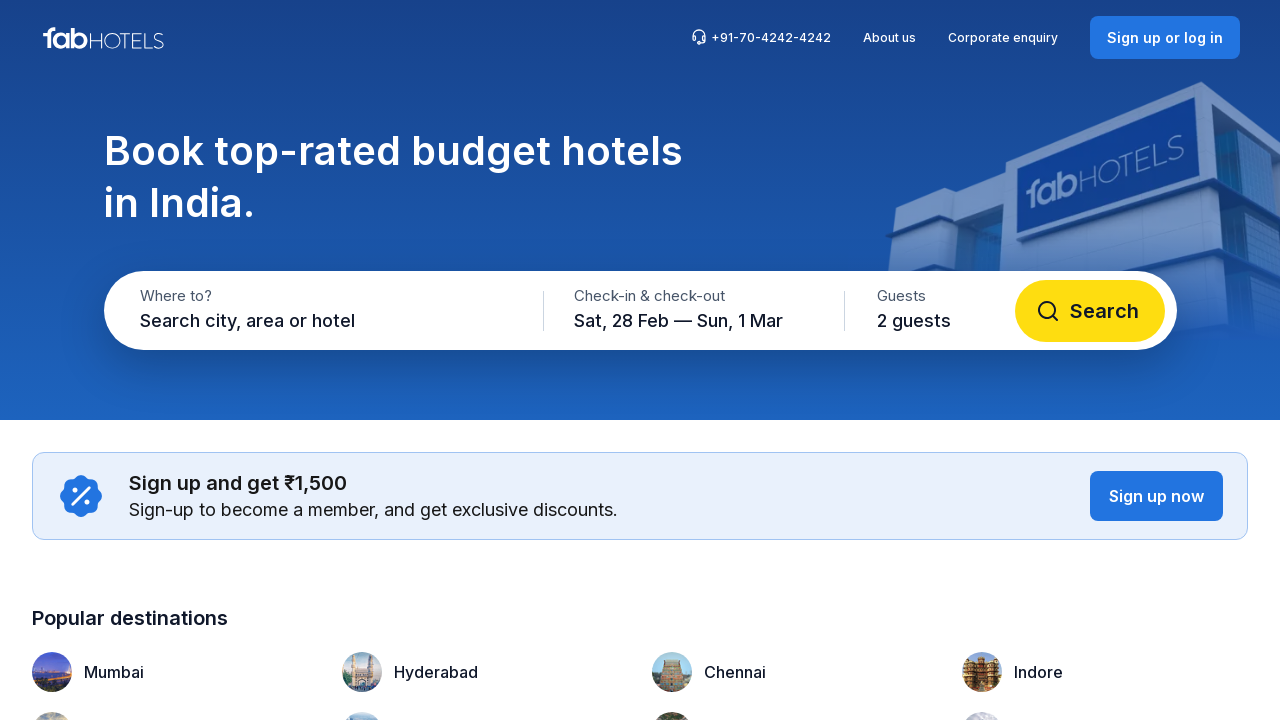

Located all anchor elements on the page
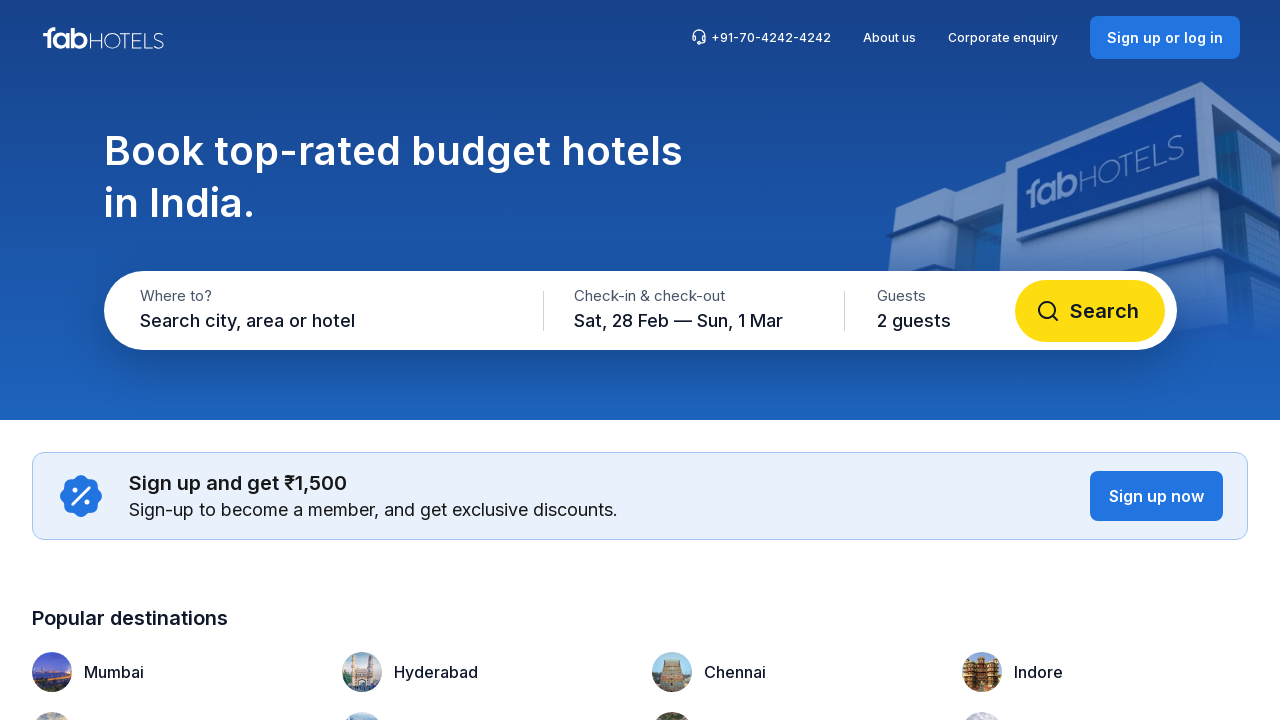

Verified that 73 links are present on the page
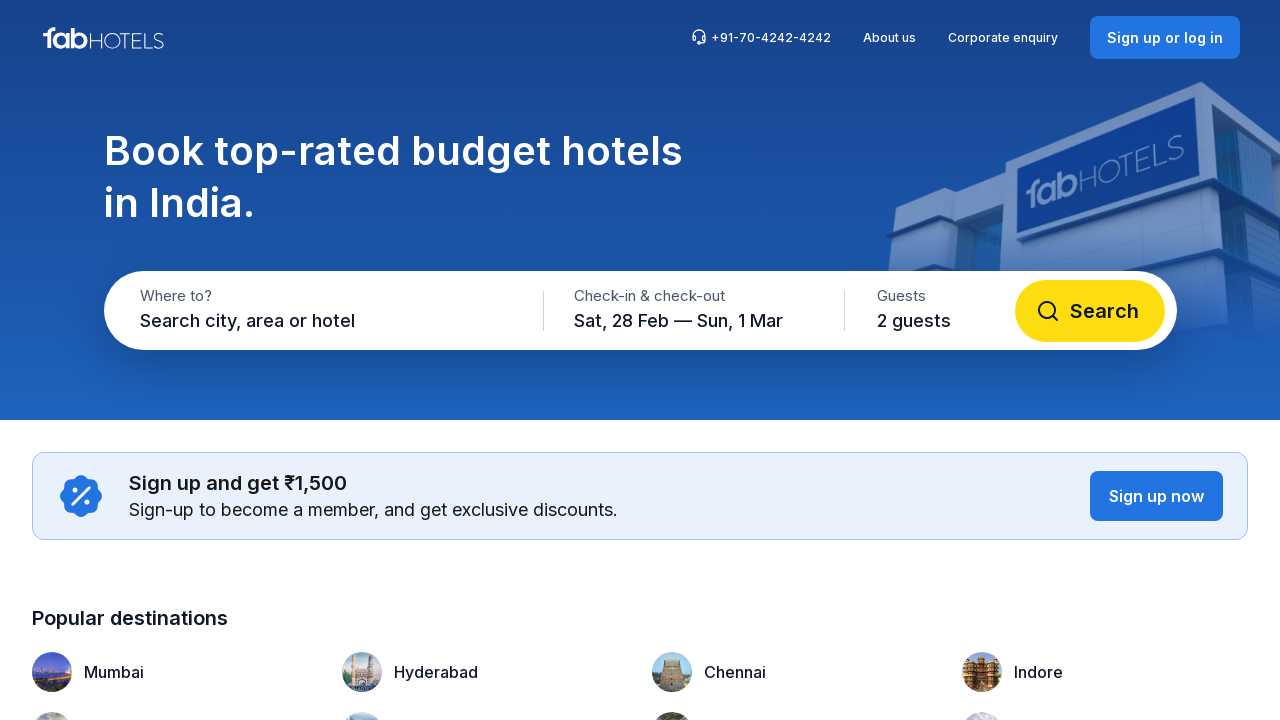

Retrieved href attribute from link 1
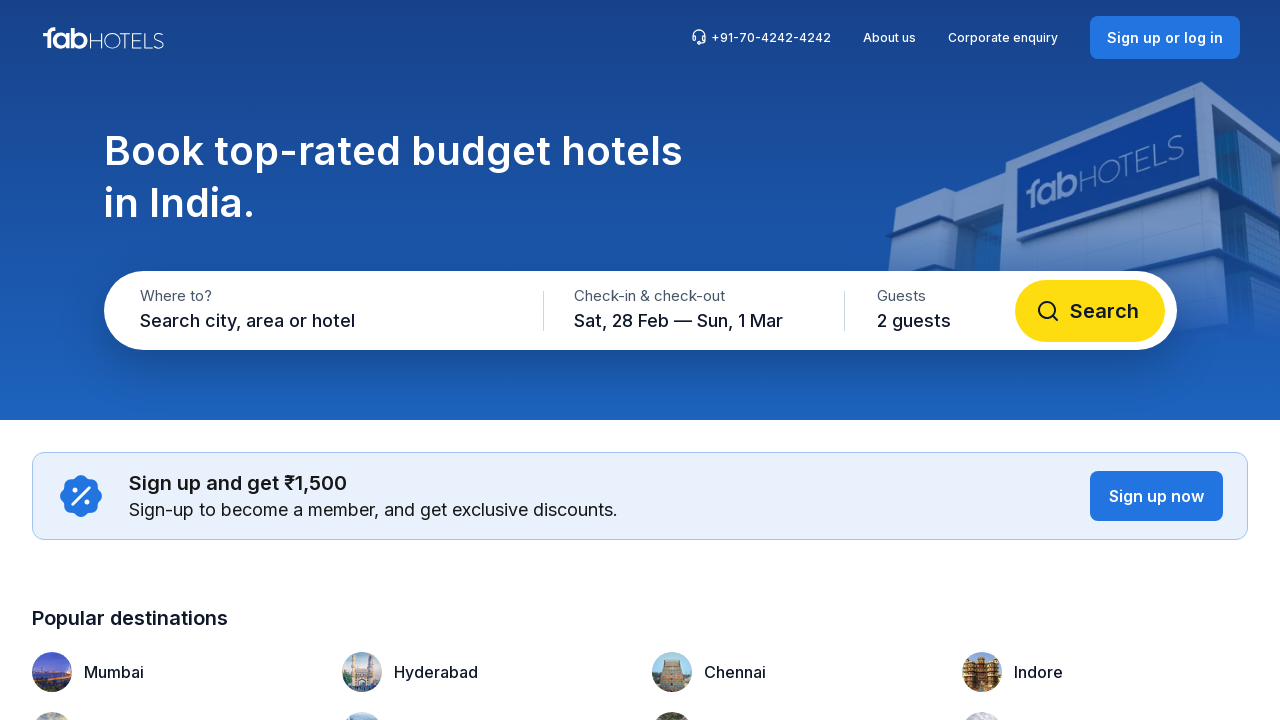

Retrieved href attribute from link 2
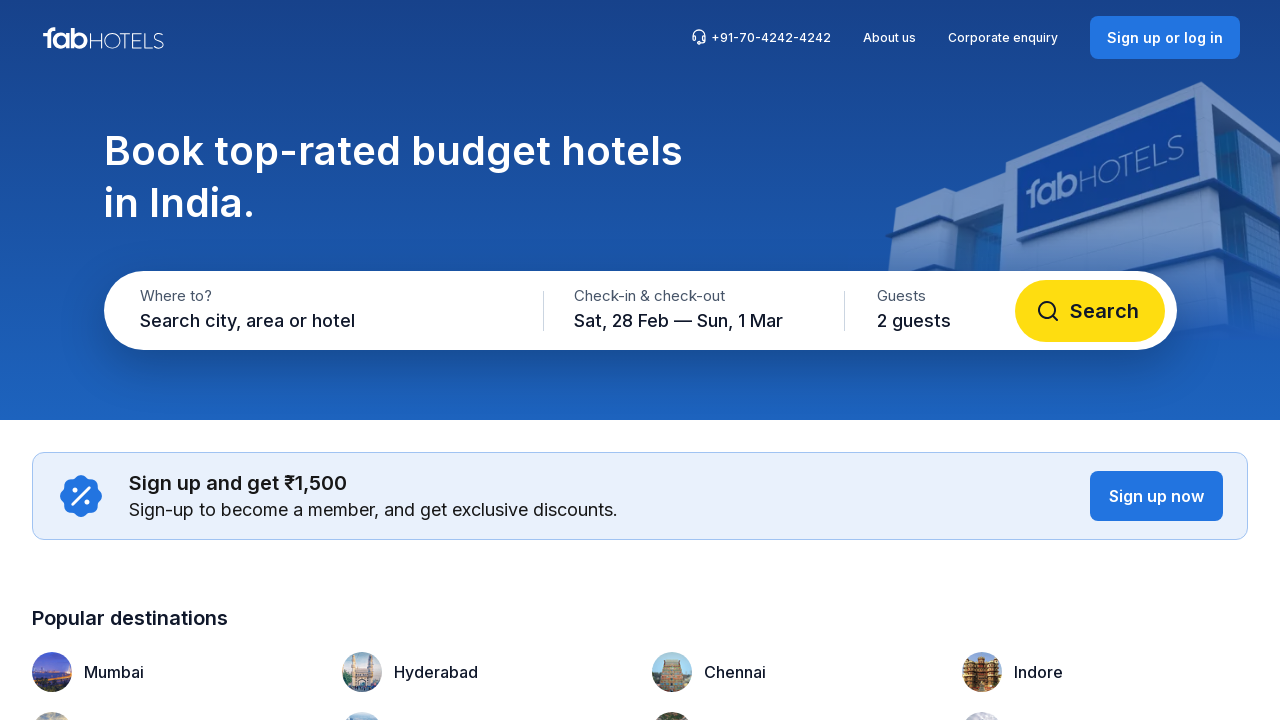

Retrieved href attribute from link 3
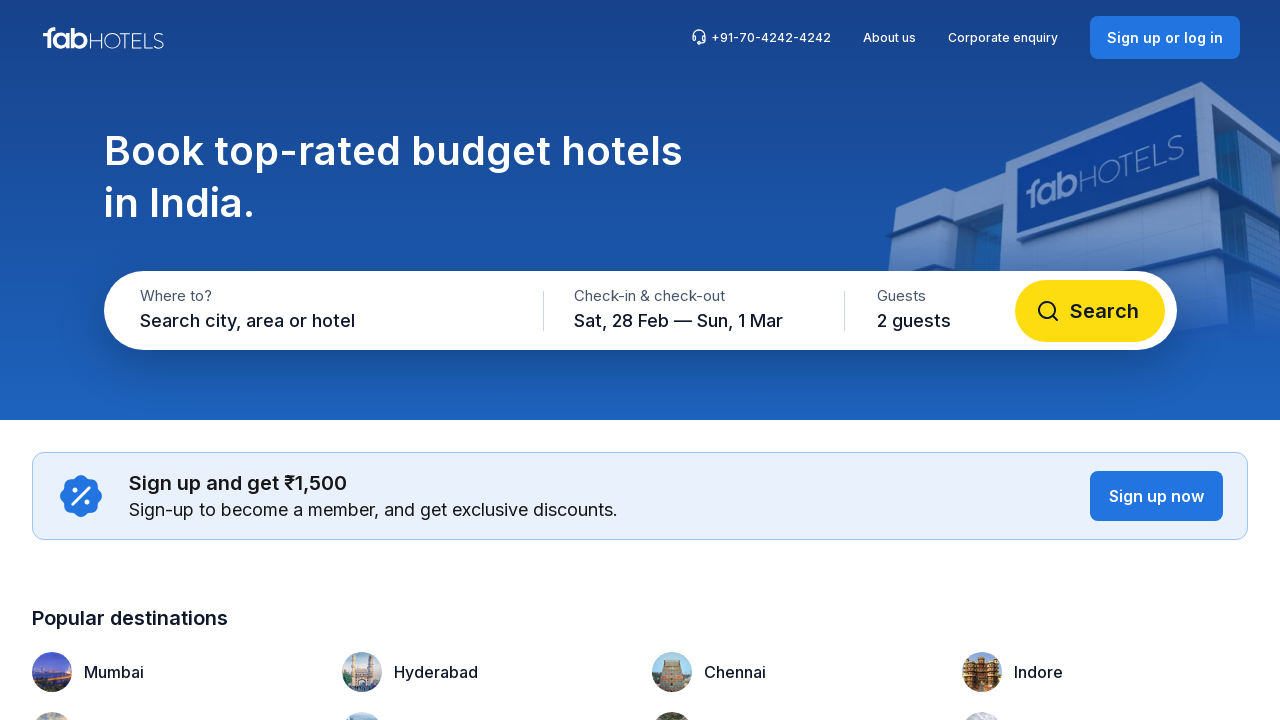

Retrieved href attribute from link 4
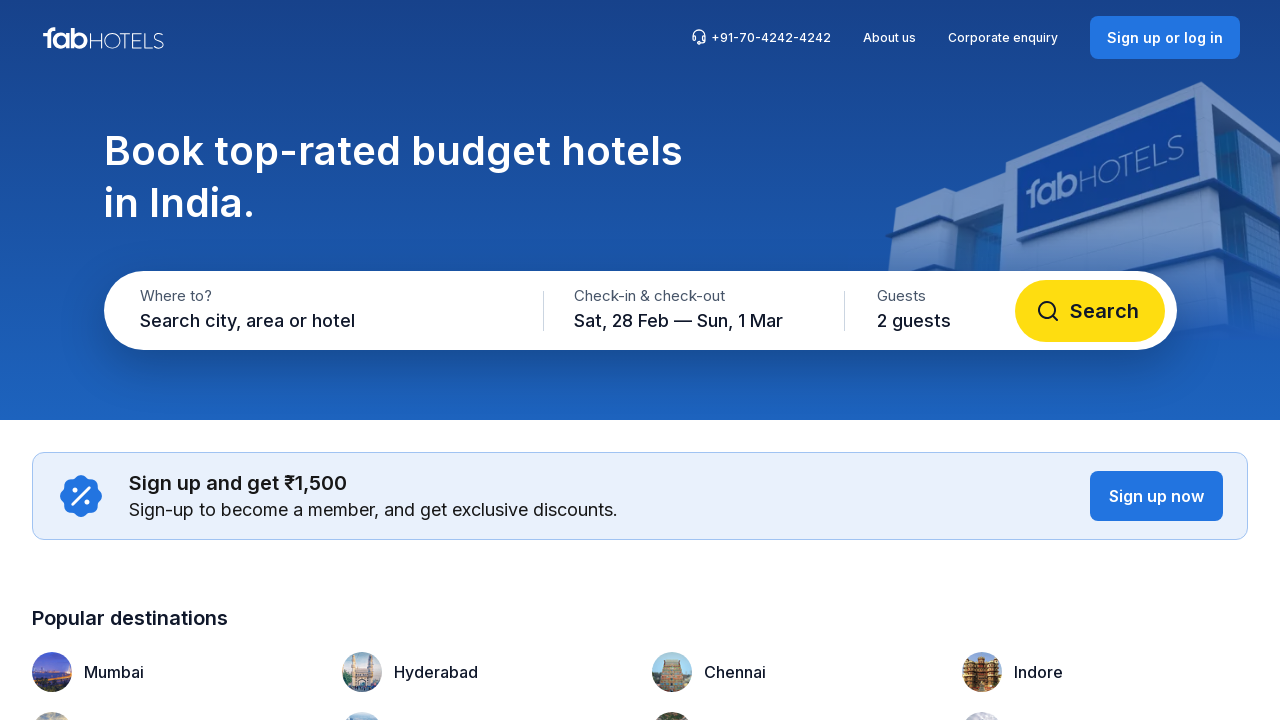

Retrieved href attribute from link 5
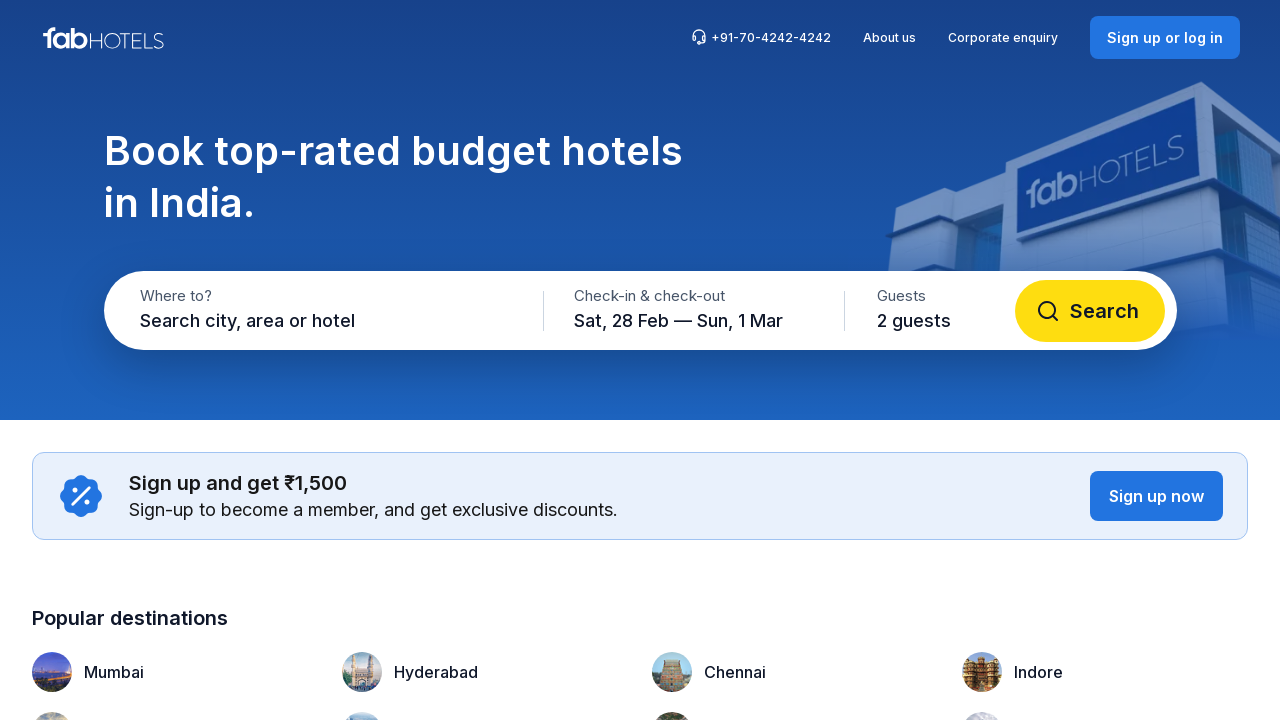

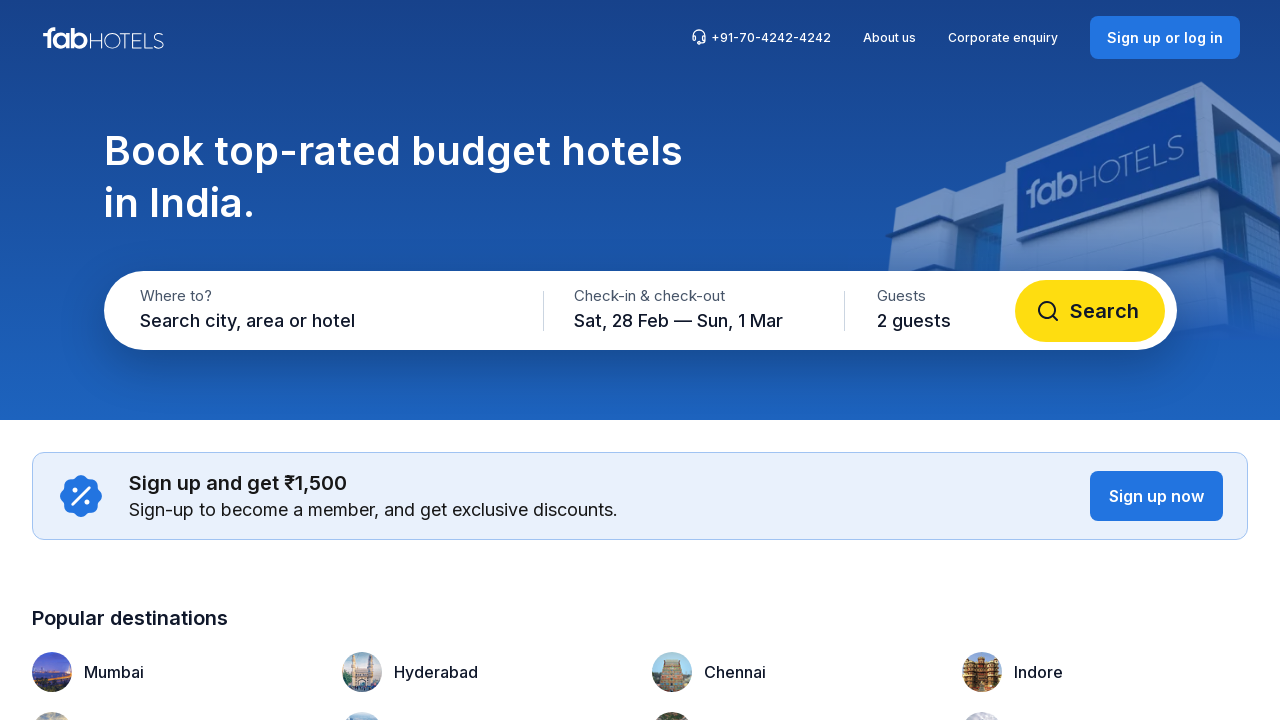